Navigates to the ZLTI website homepage and verifies that anchor links are present on the page

Starting URL: https://www.zlti.com/

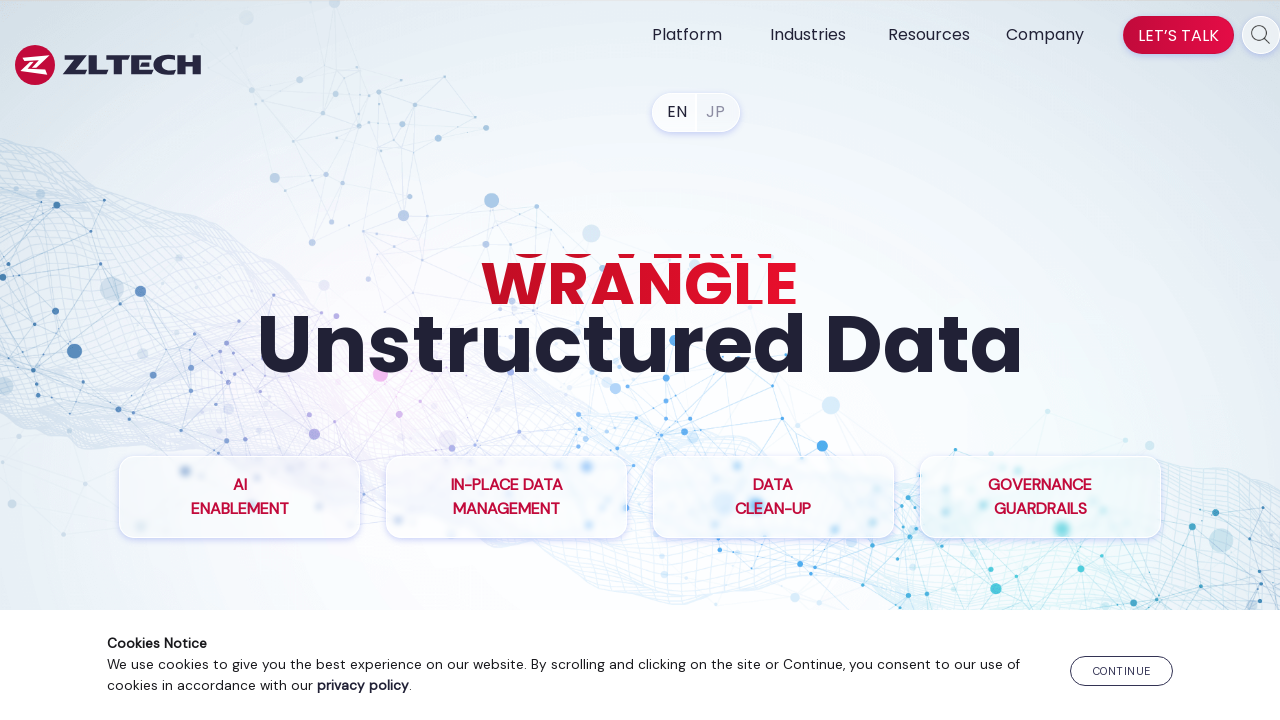

Waited for page to reach networkidle state
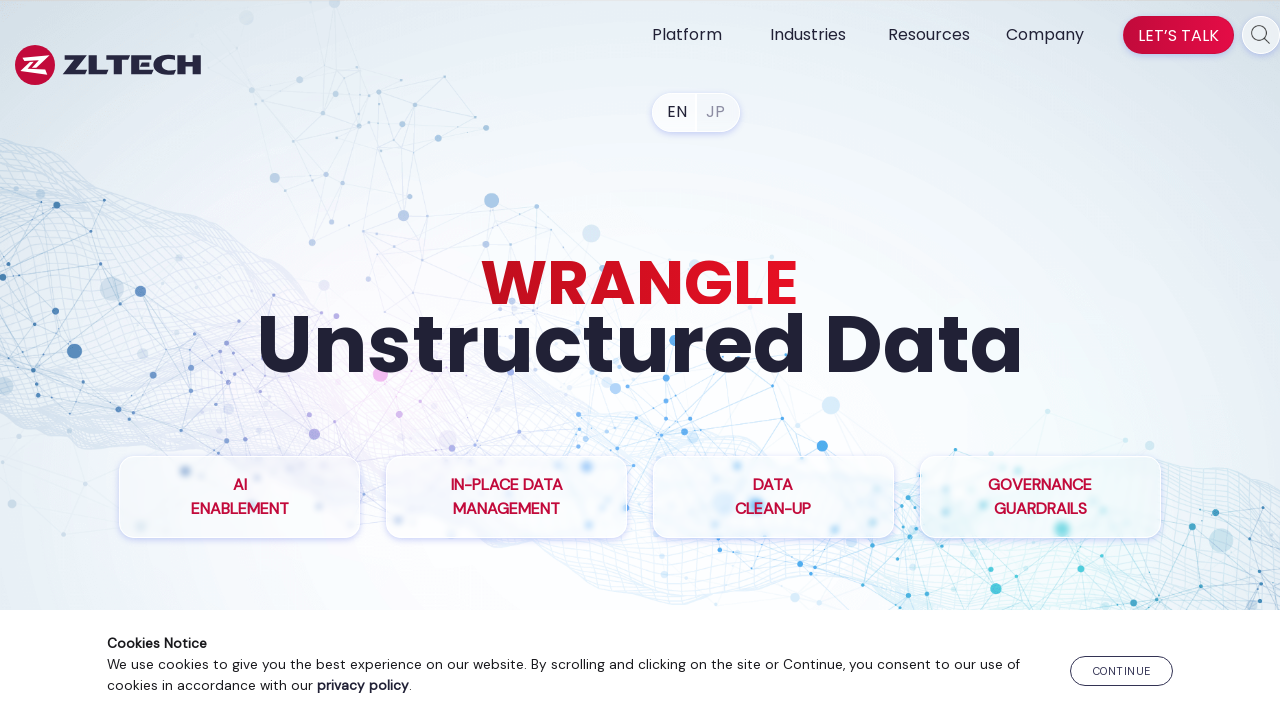

Retrieved all anchor links from the page
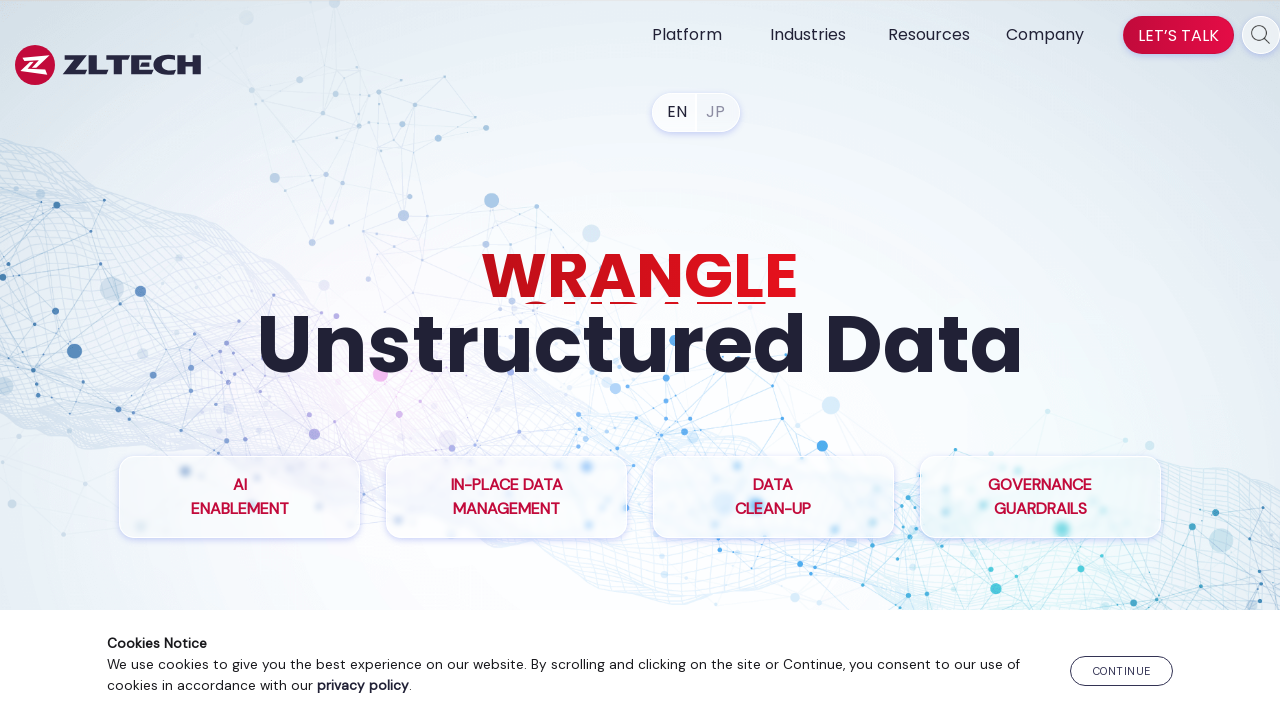

Verified that 79 anchor links are present on the page
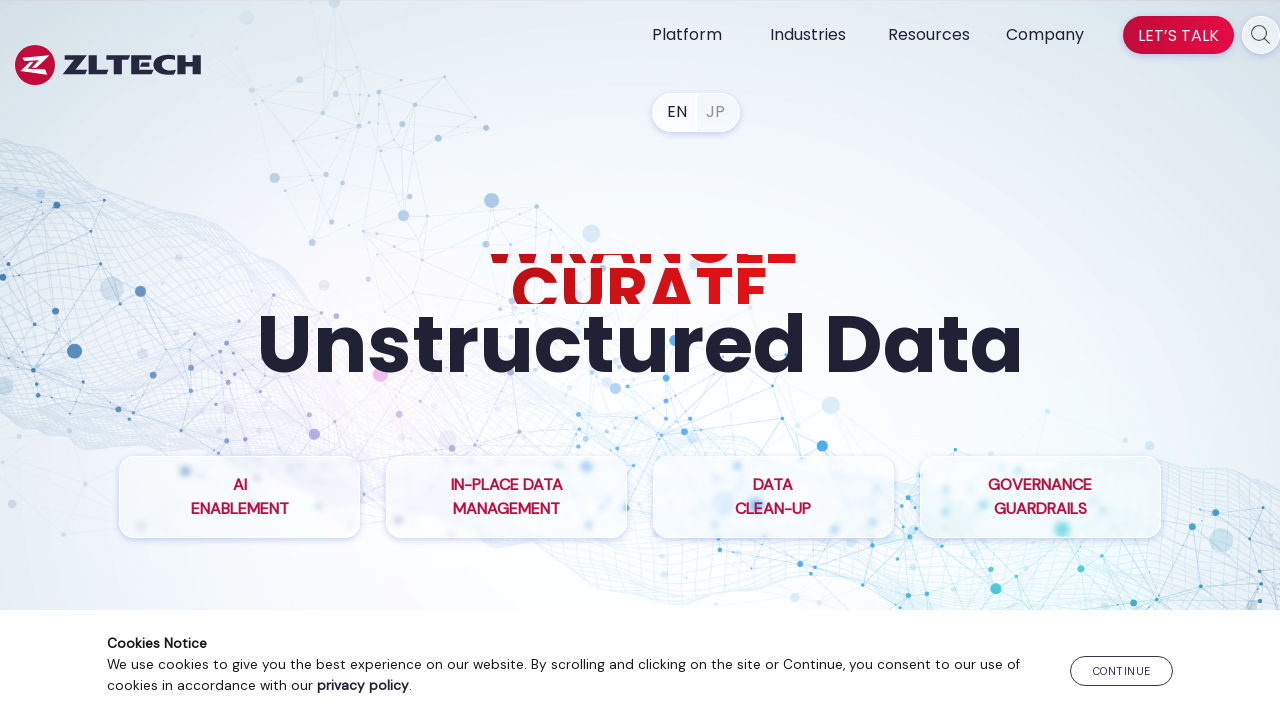

Retrieved all anchor links with href attributes
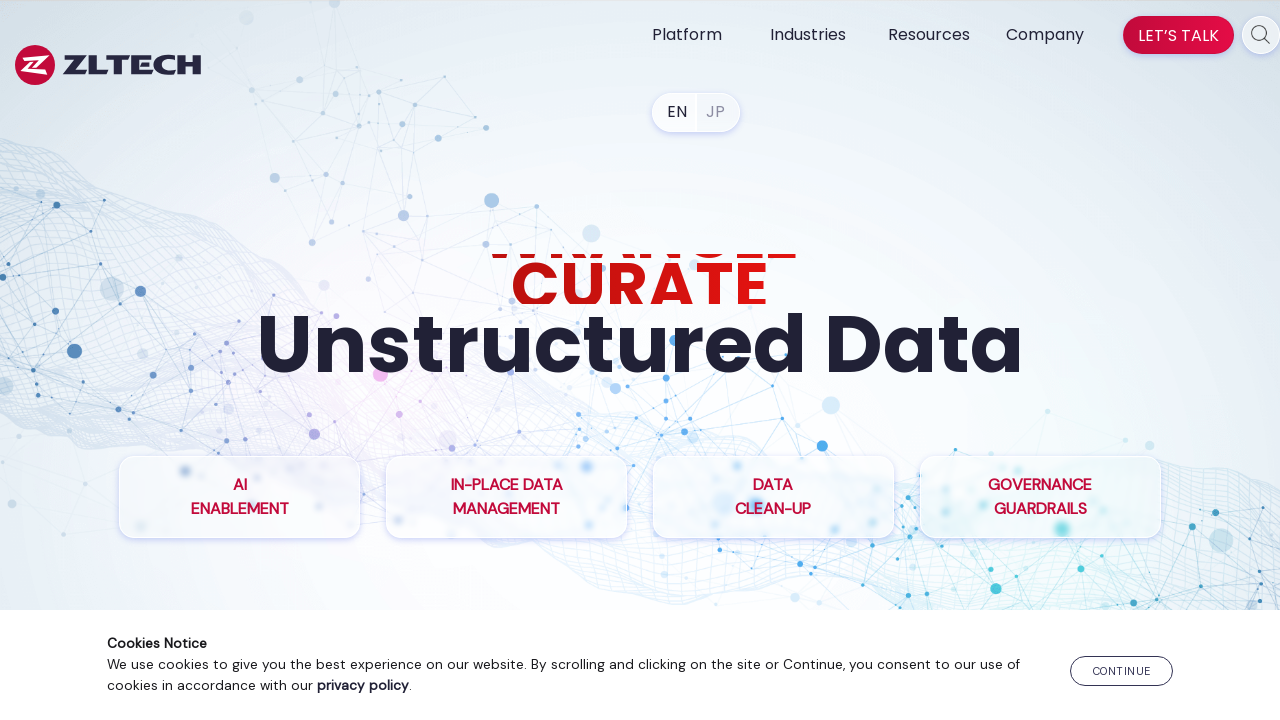

Verified that 75 anchor links with href attributes are present on the page
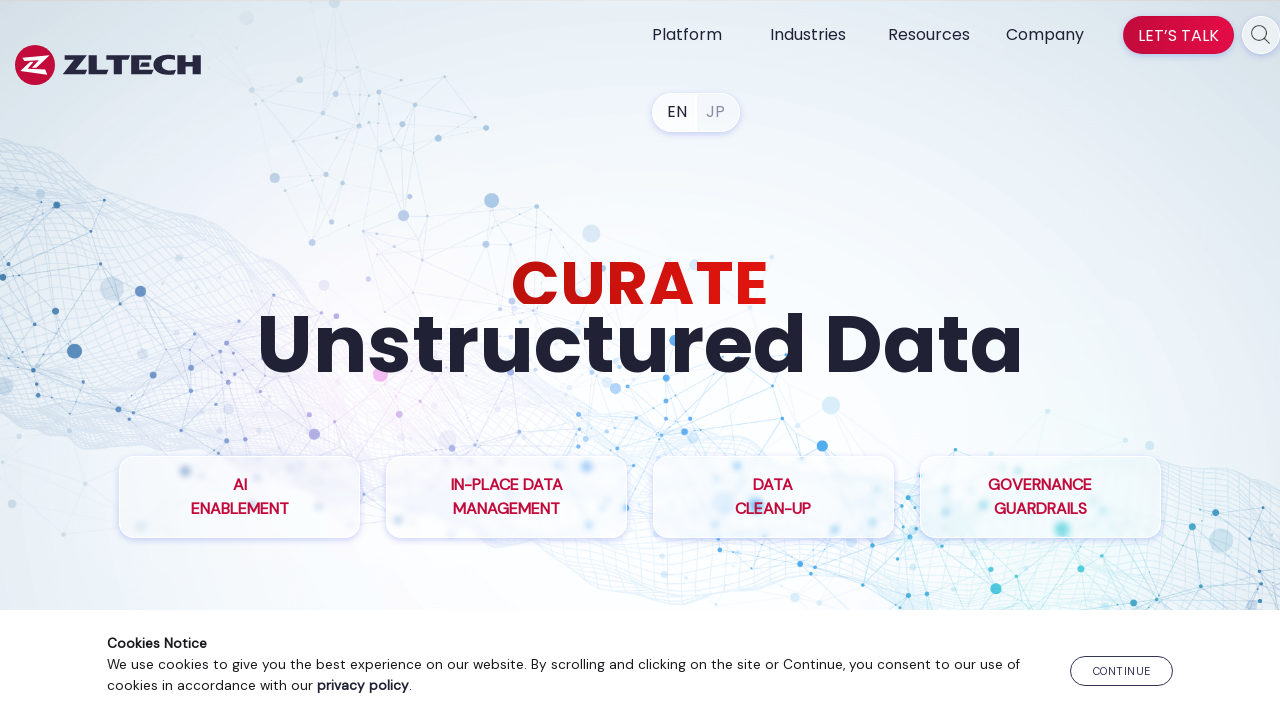

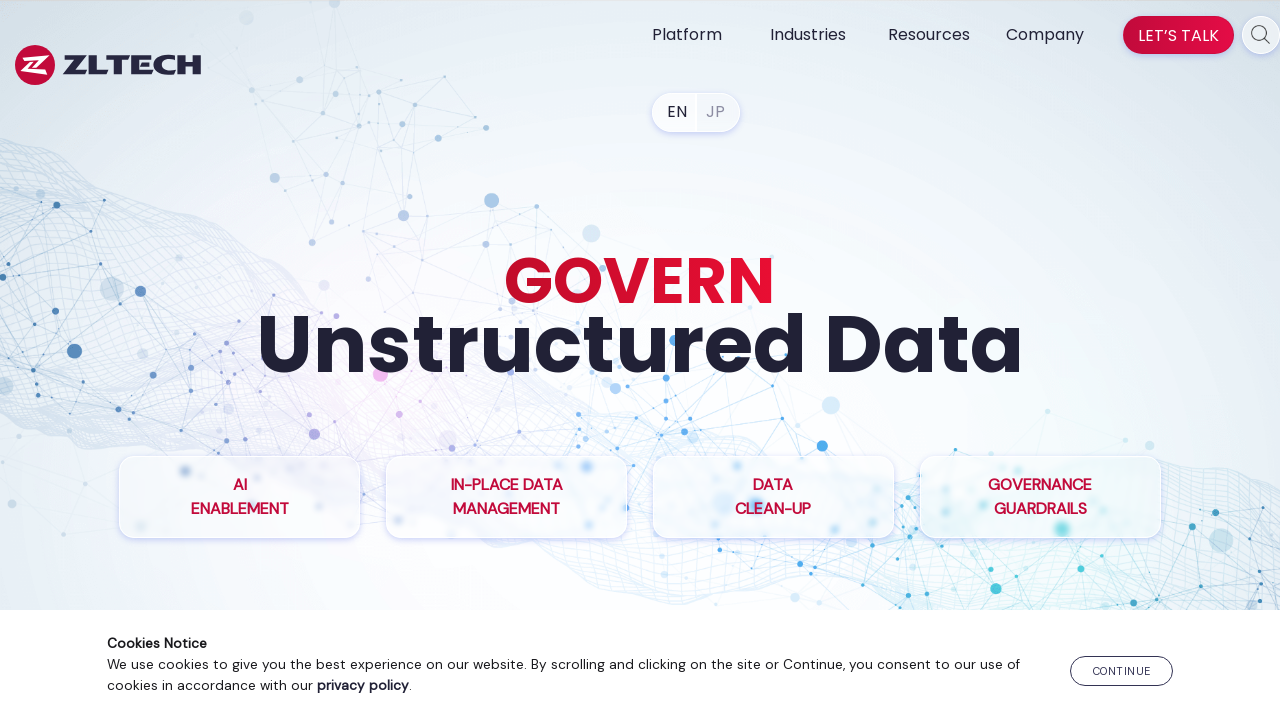